Tests multiple window handling by clicking on TimeTable/Track menu, opening a new window, and switching between windows

Starting URL: https://www.apsrtconline.in/

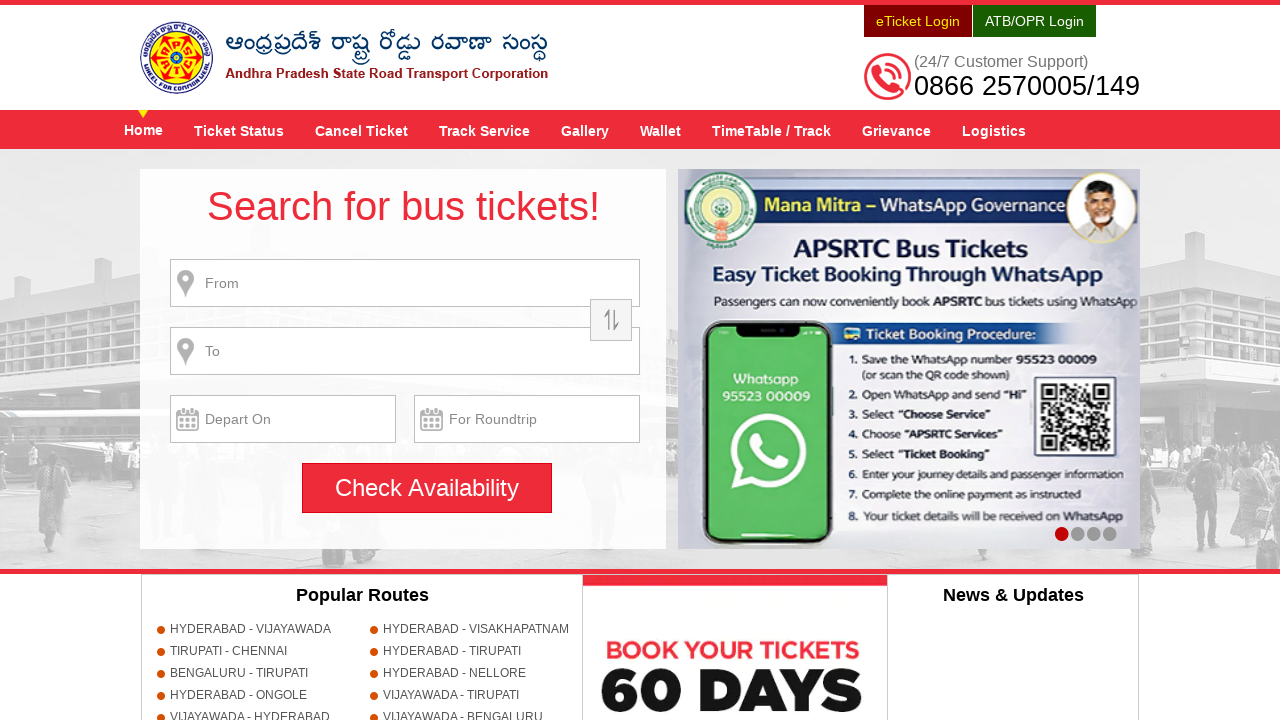

Clicked on TimeTable / Track menu at (772, 130) on xpath=//a[@title='TimeTable / Track']
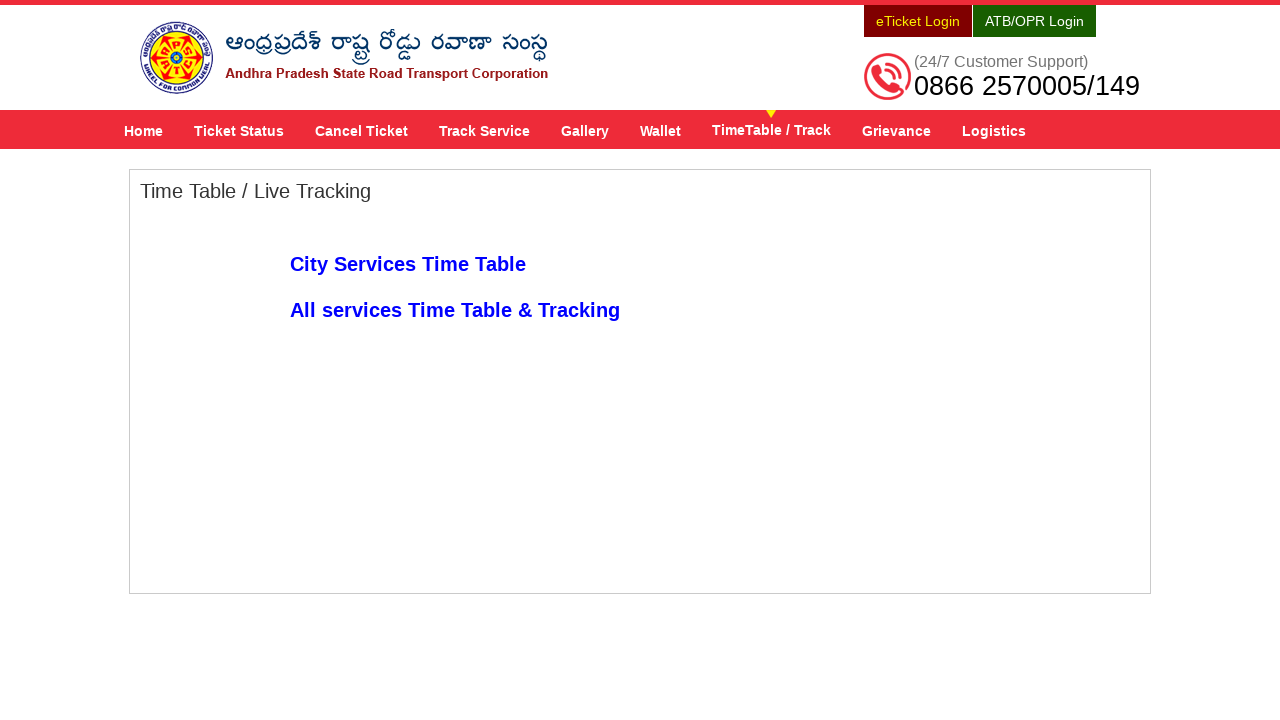

Clicked on All services Time Table & Tracking link to open new window at (455, 310) on xpath=//a[text()='All services Time Table & Tracking']
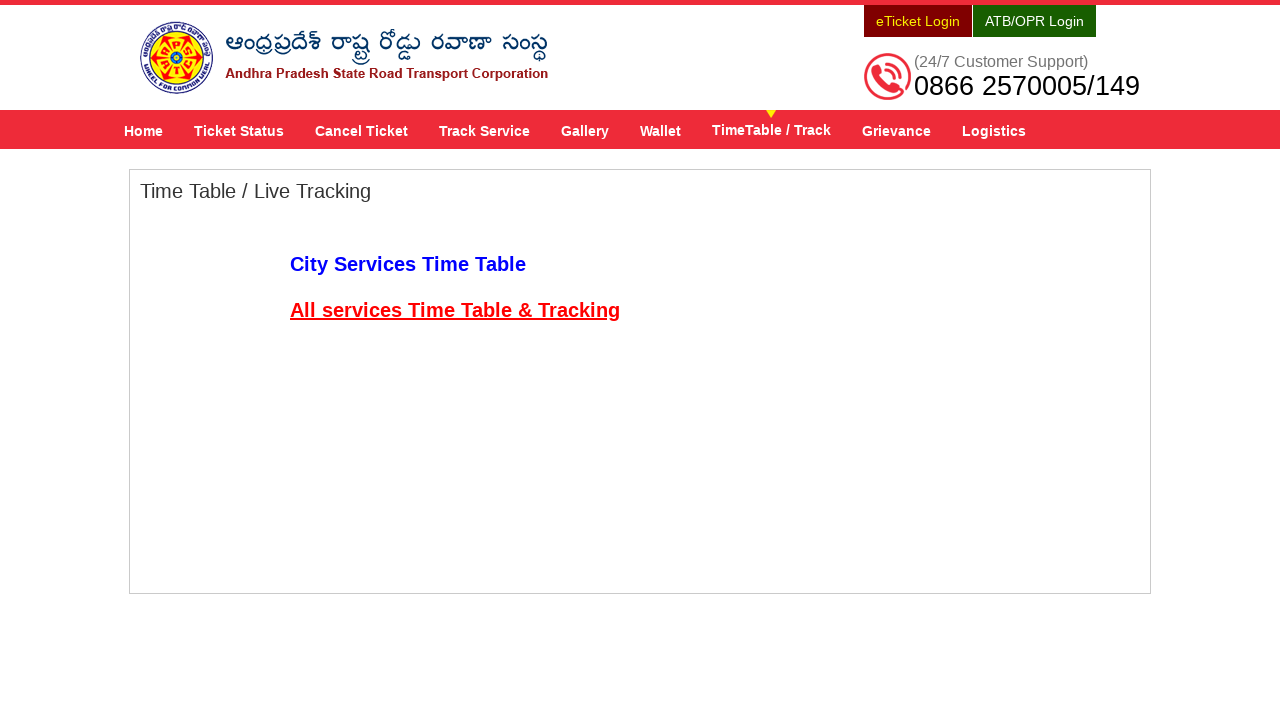

Captured new window page object
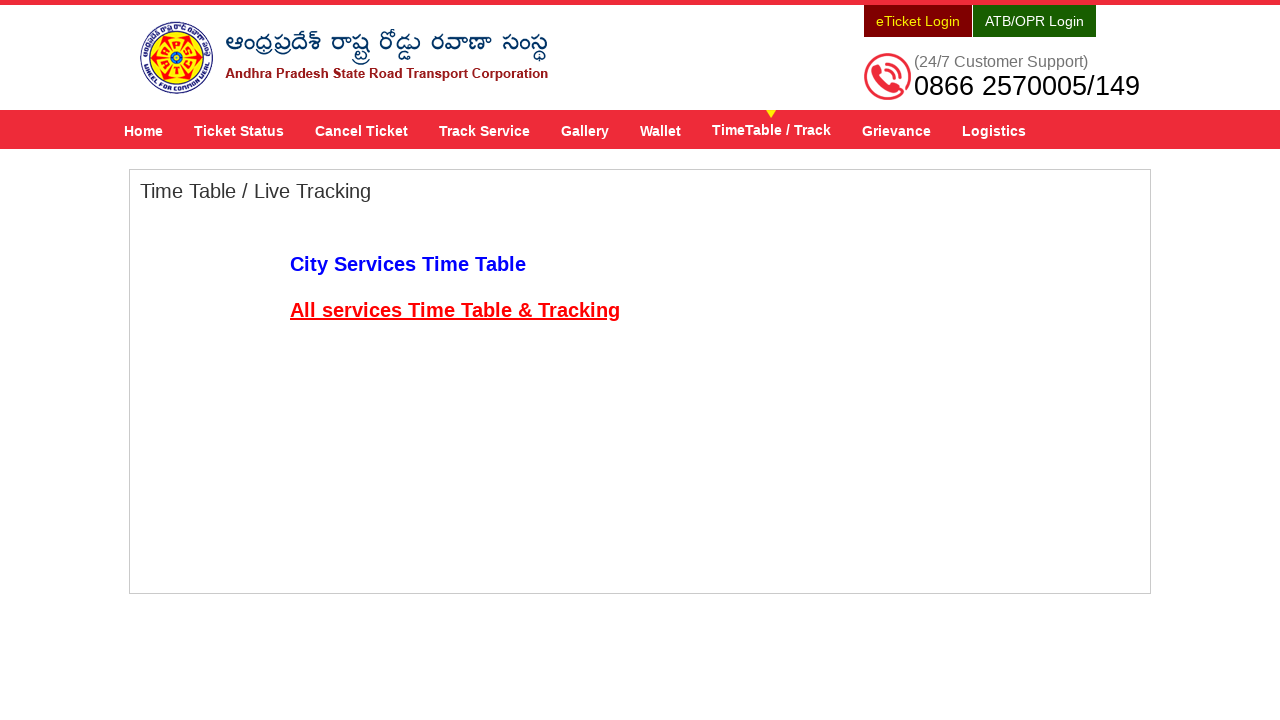

New window page loaded completely
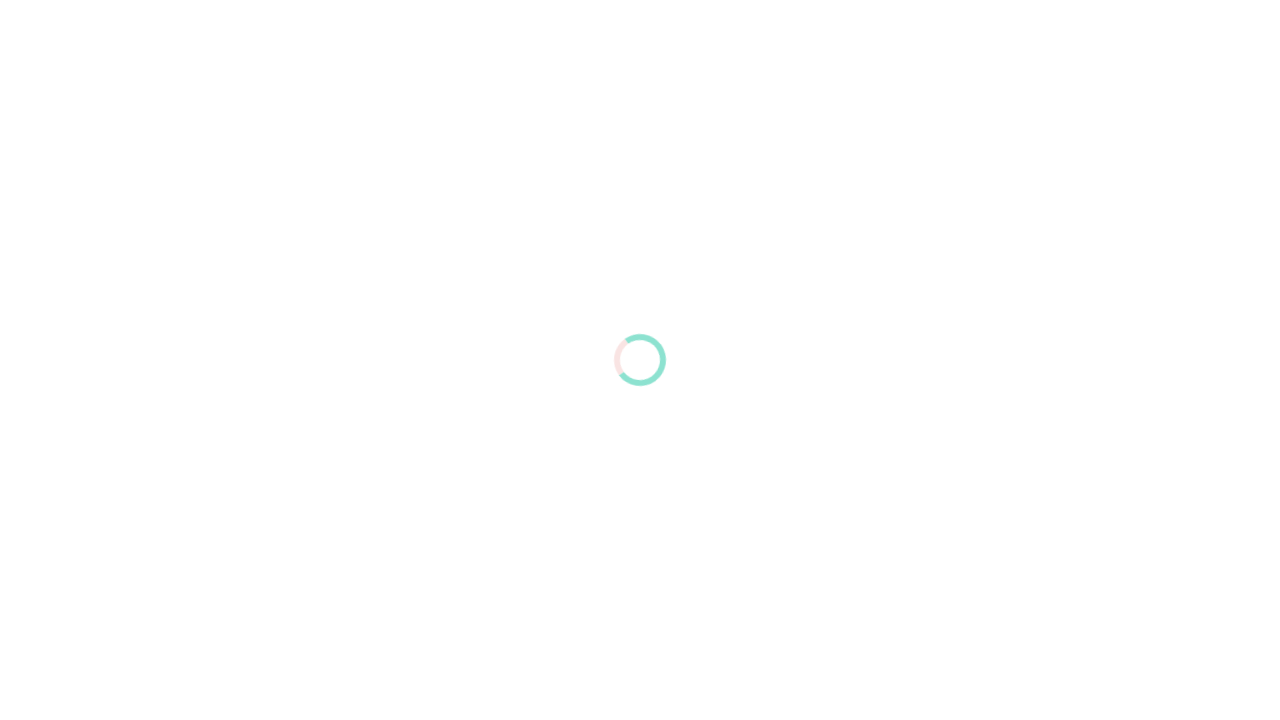

Retrieved second window title: APSRTC LIVE TRACK
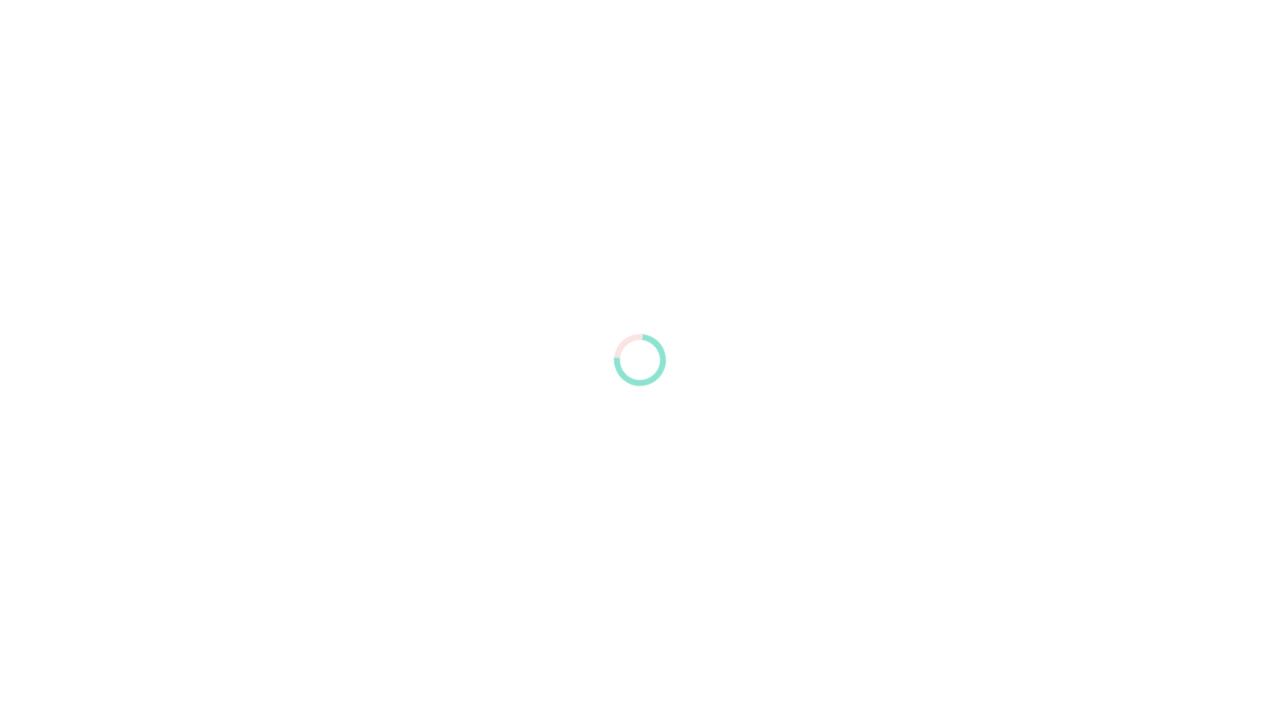

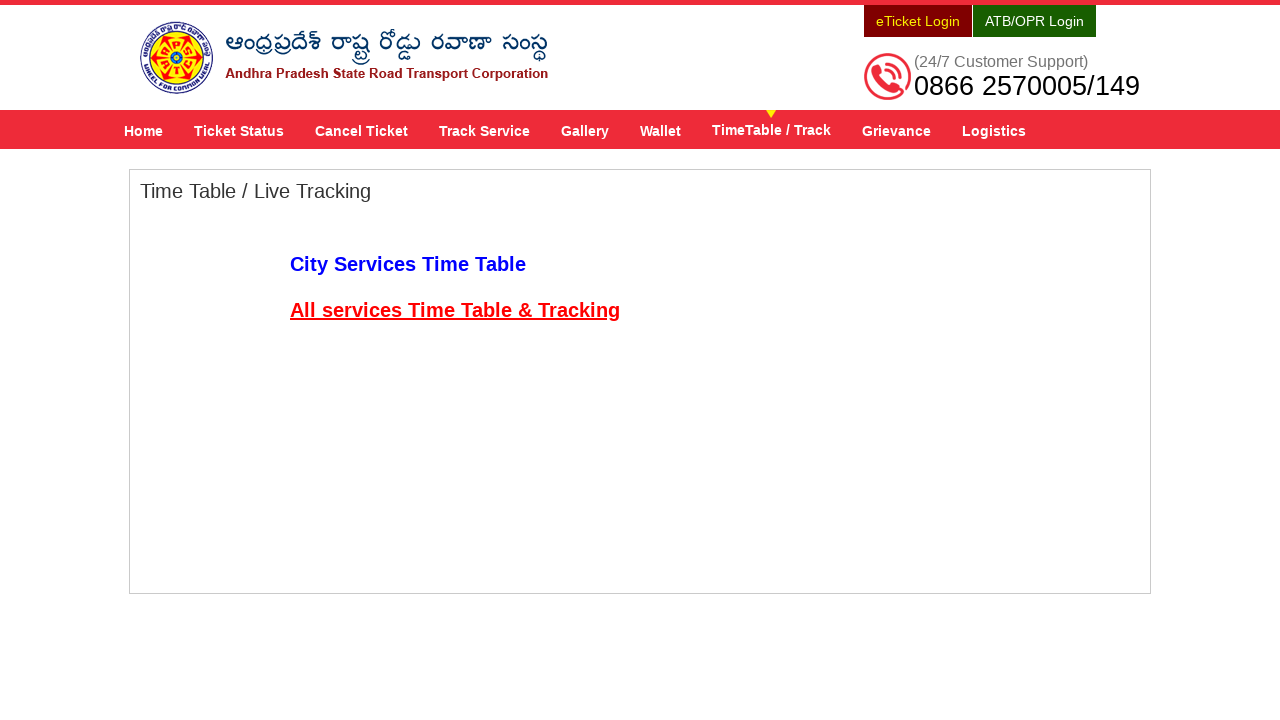